Tests adding a new employee by clicking the add employee button, selecting the new employee, and filling out the name, phone, and title fields

Starting URL: https://devmountain-qa.github.io/employee-manager/1.2_Version/index.html

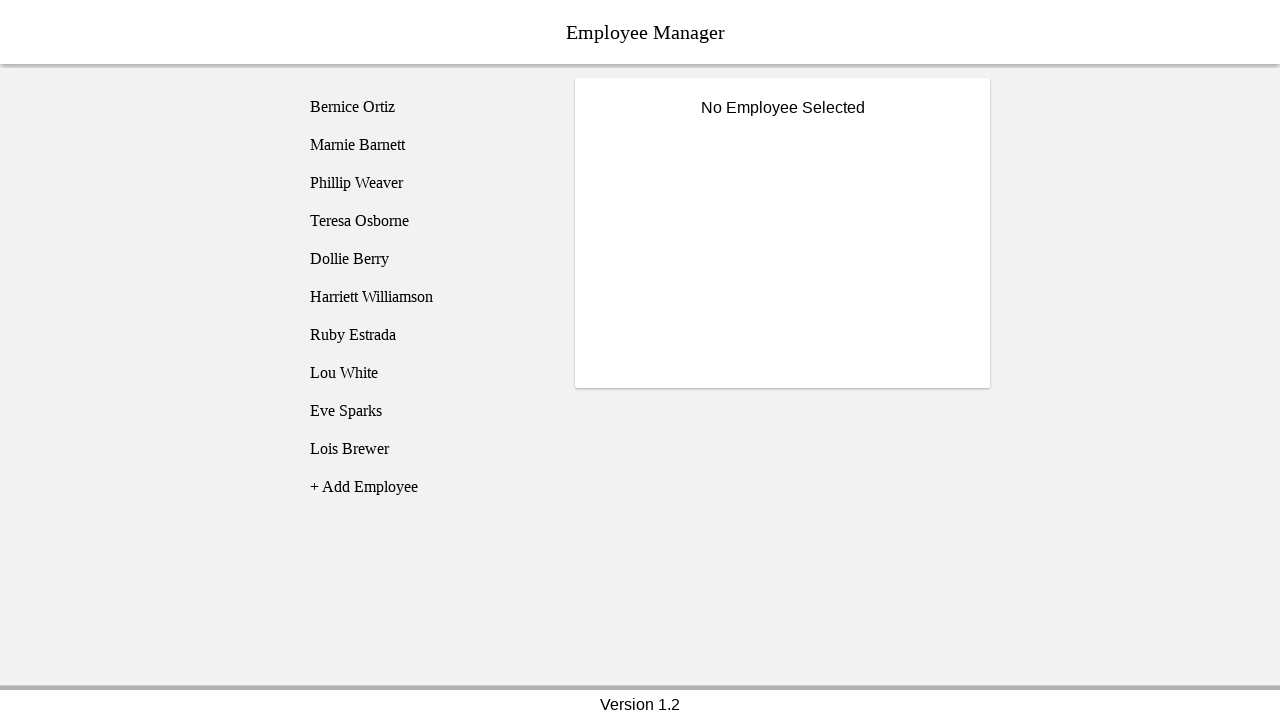

Page header loaded
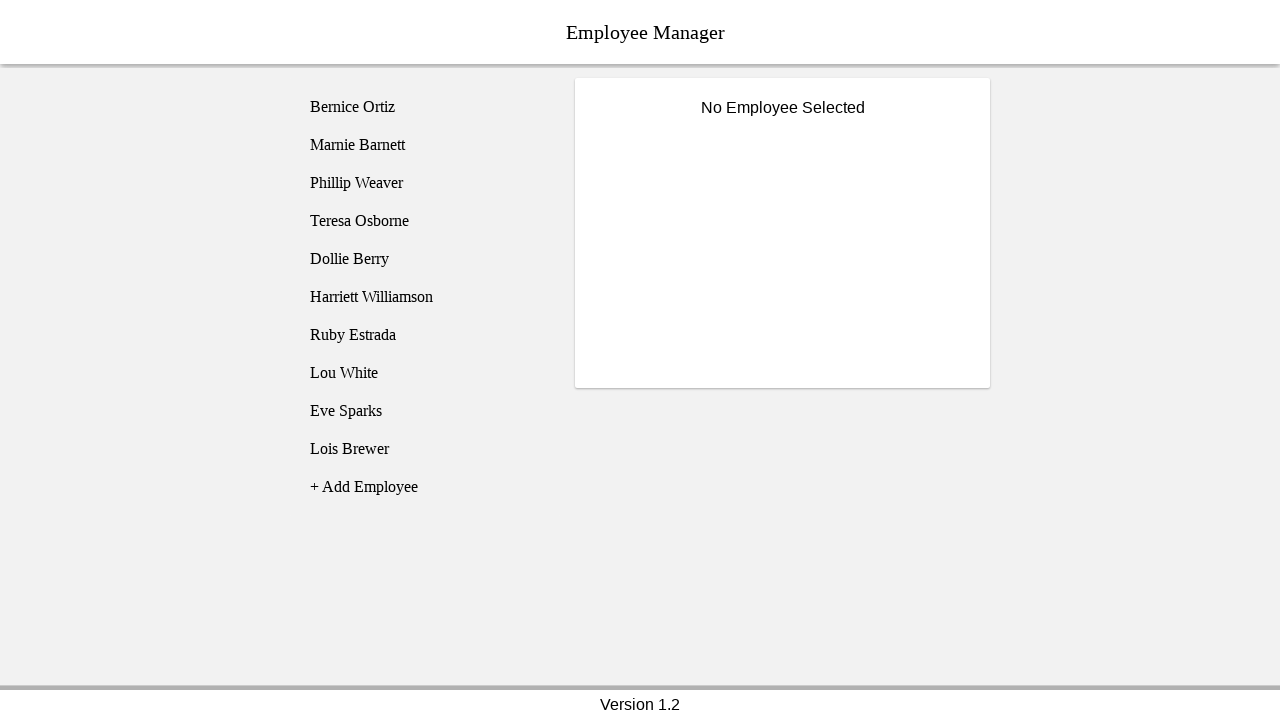

Clicked add employee button at (425, 487) on [name='addEmployee']
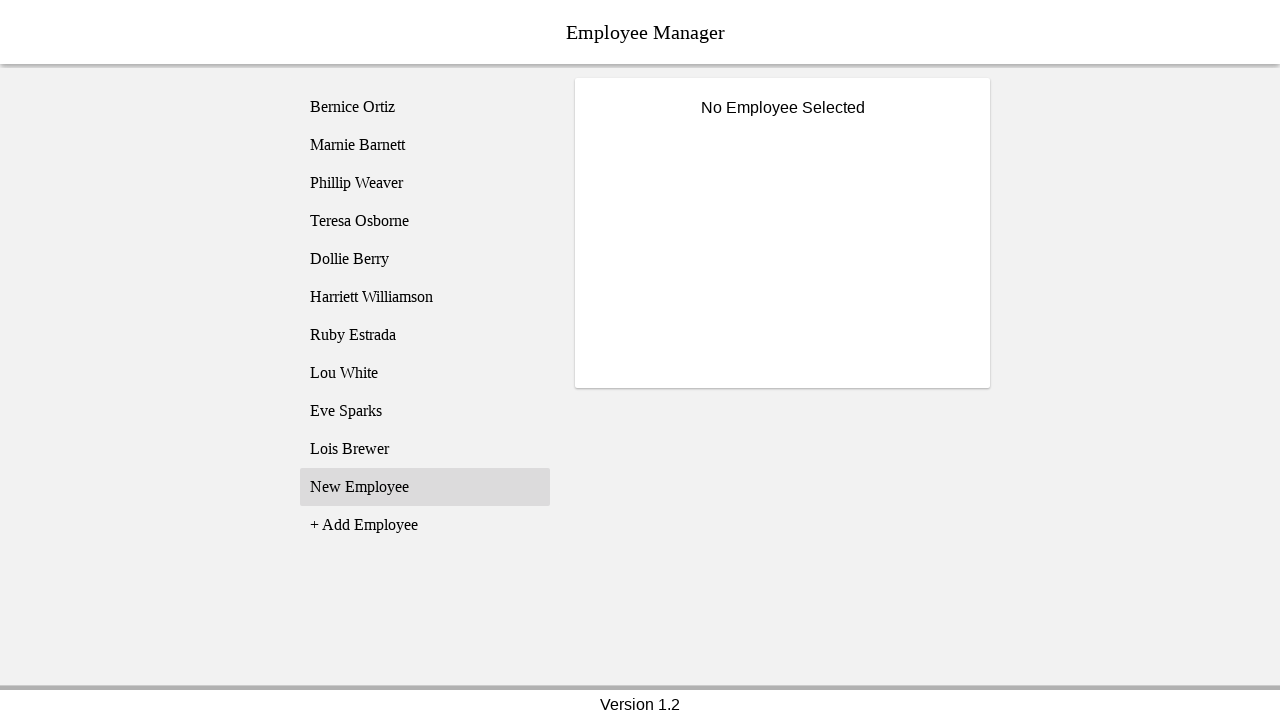

Selected new employee from list at (425, 487) on xpath=//li[text()='New Employee']
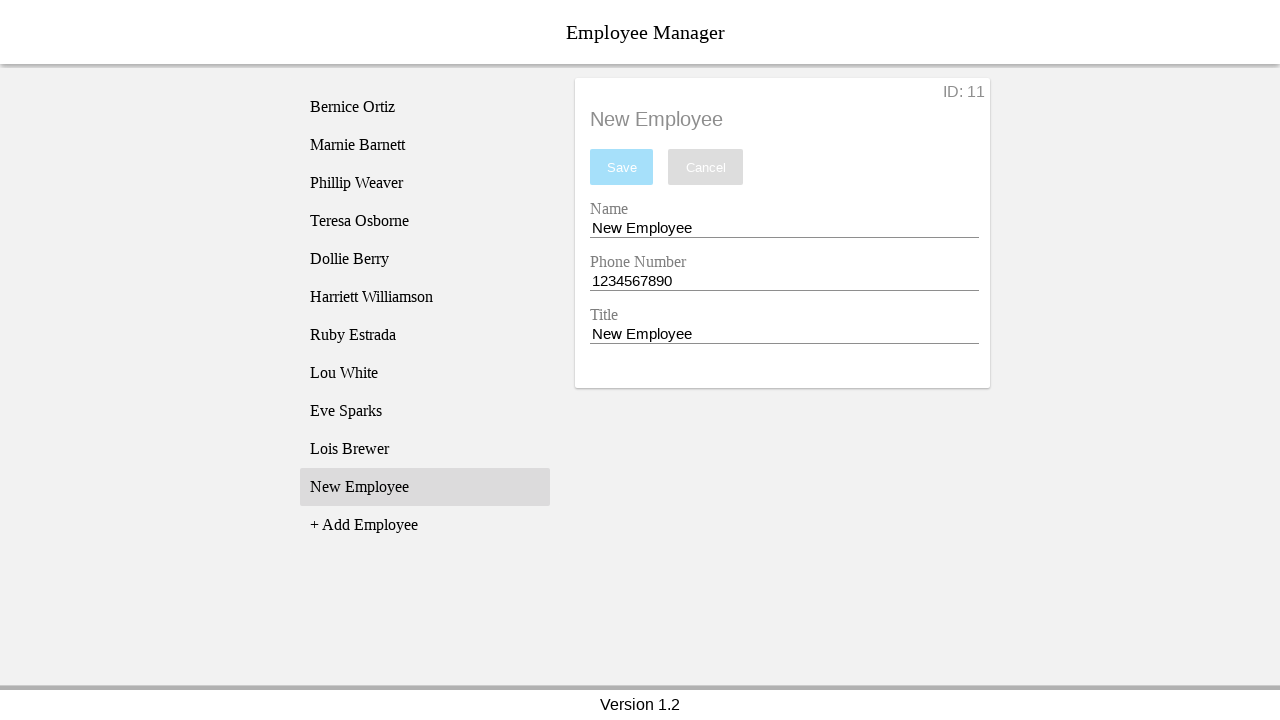

Clicked name input field at (784, 228) on [name='nameEntry']
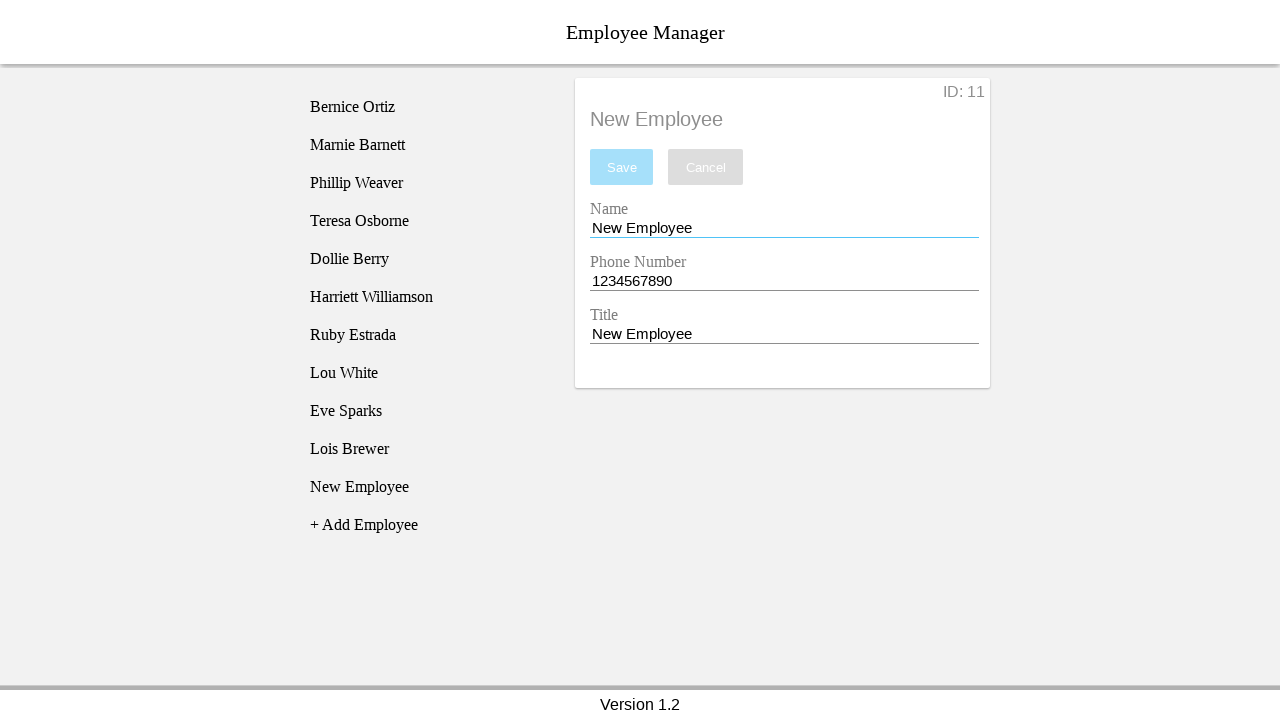

Cleared name input field on [name='nameEntry']
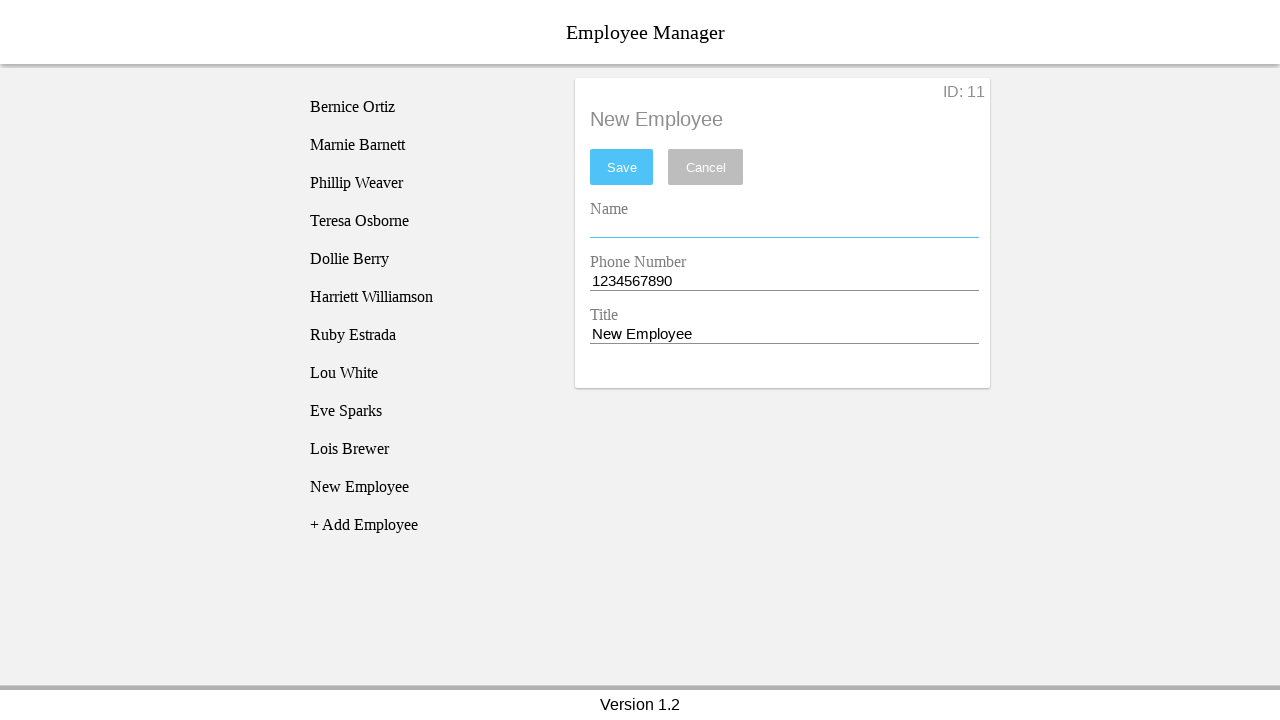

Filled name field with 'John Smith' on [name='nameEntry']
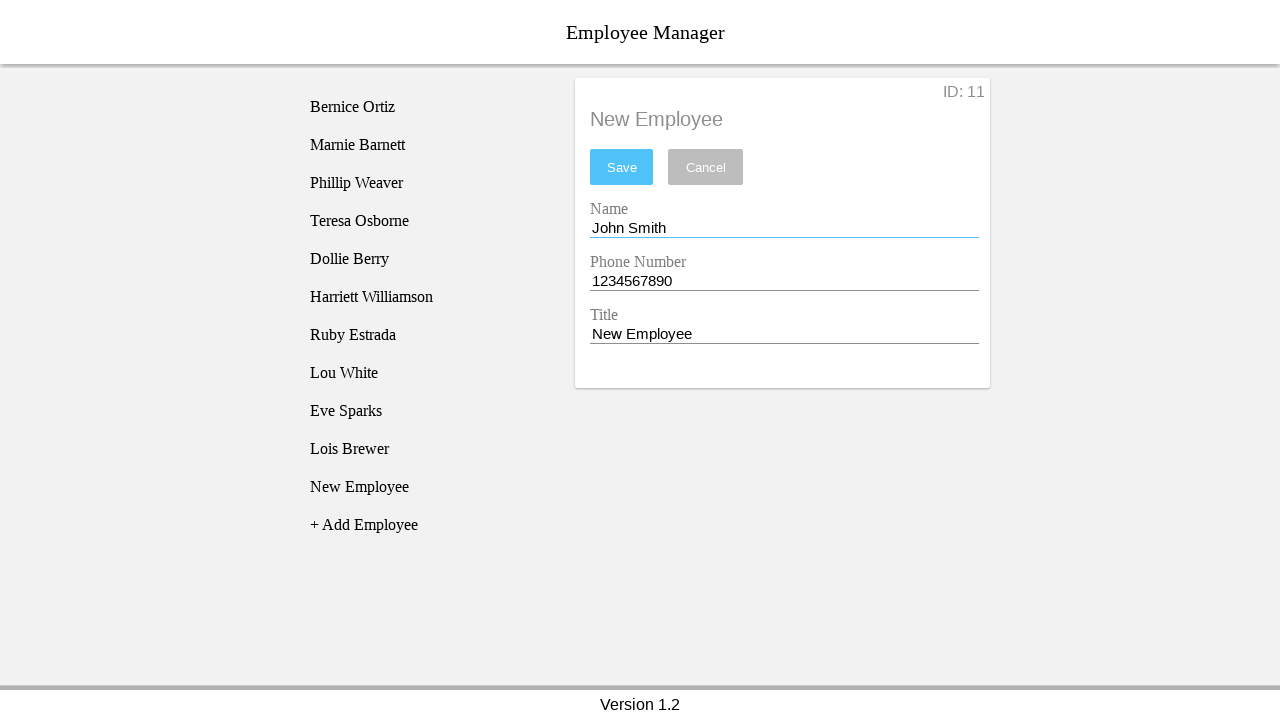

Clicked phone input field at (784, 281) on [name='phoneEntry']
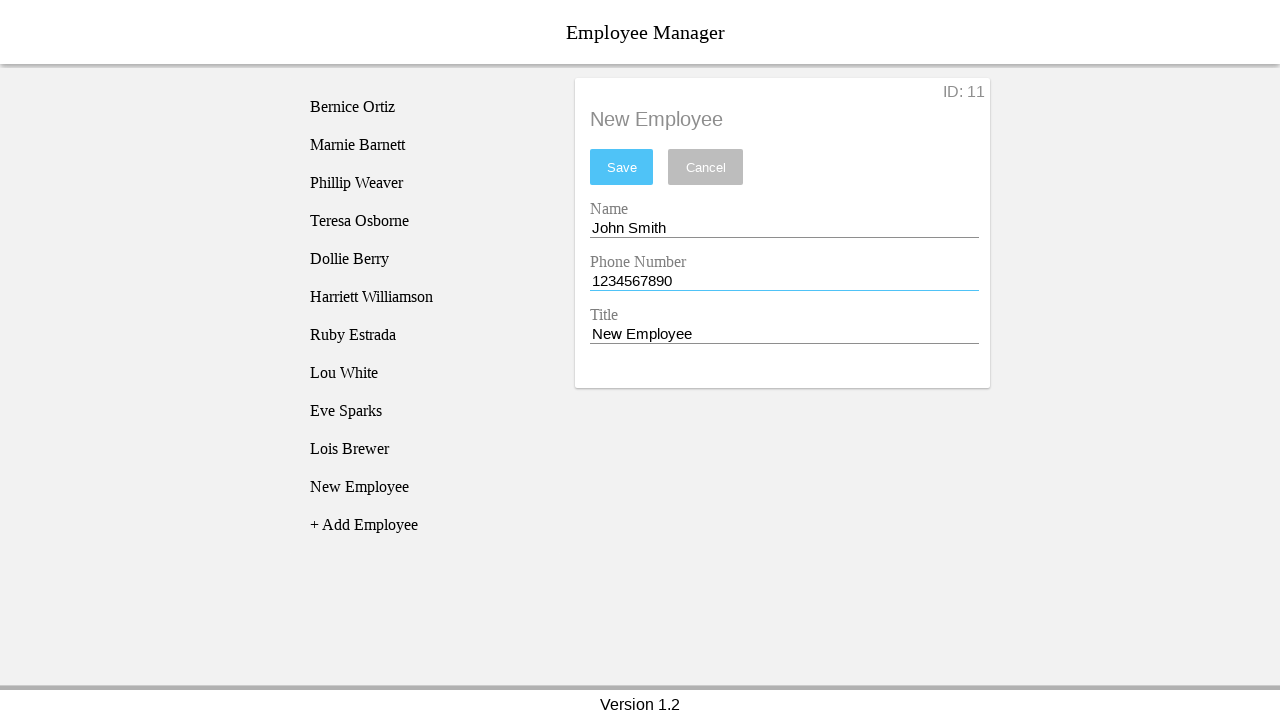

Cleared phone input field on [name='phoneEntry']
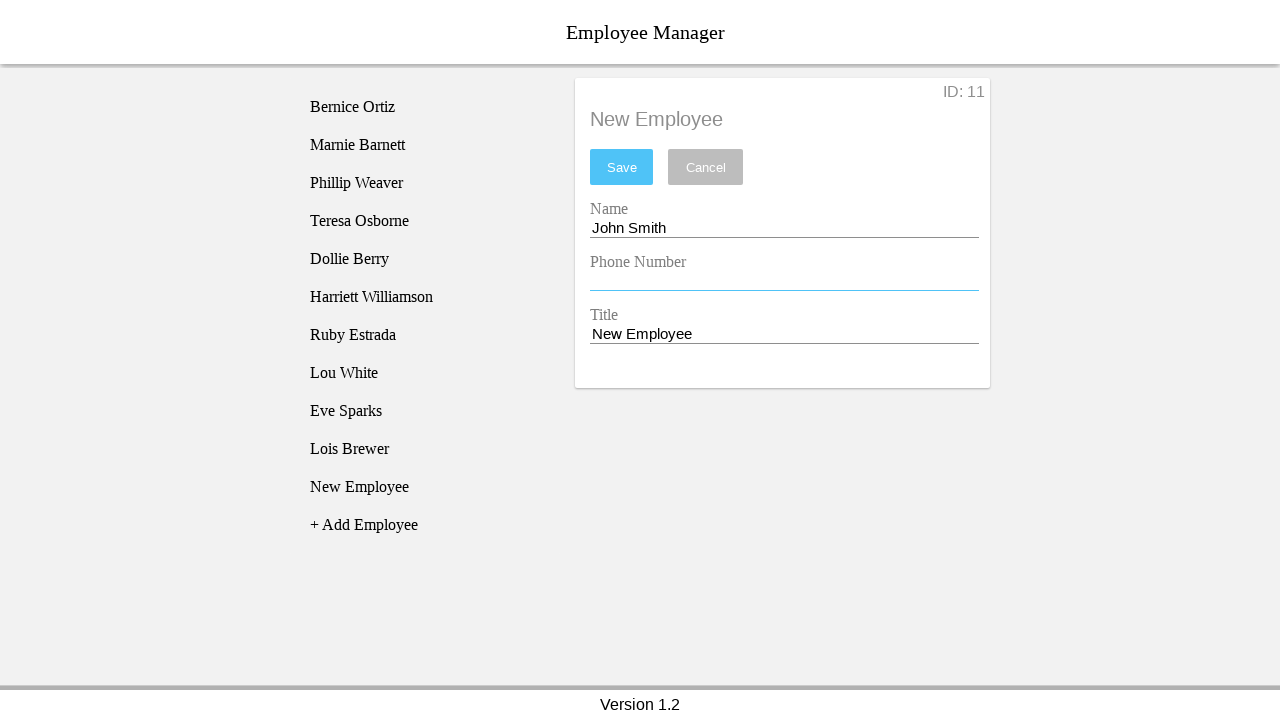

Filled phone field with '555-123-4567' on [name='phoneEntry']
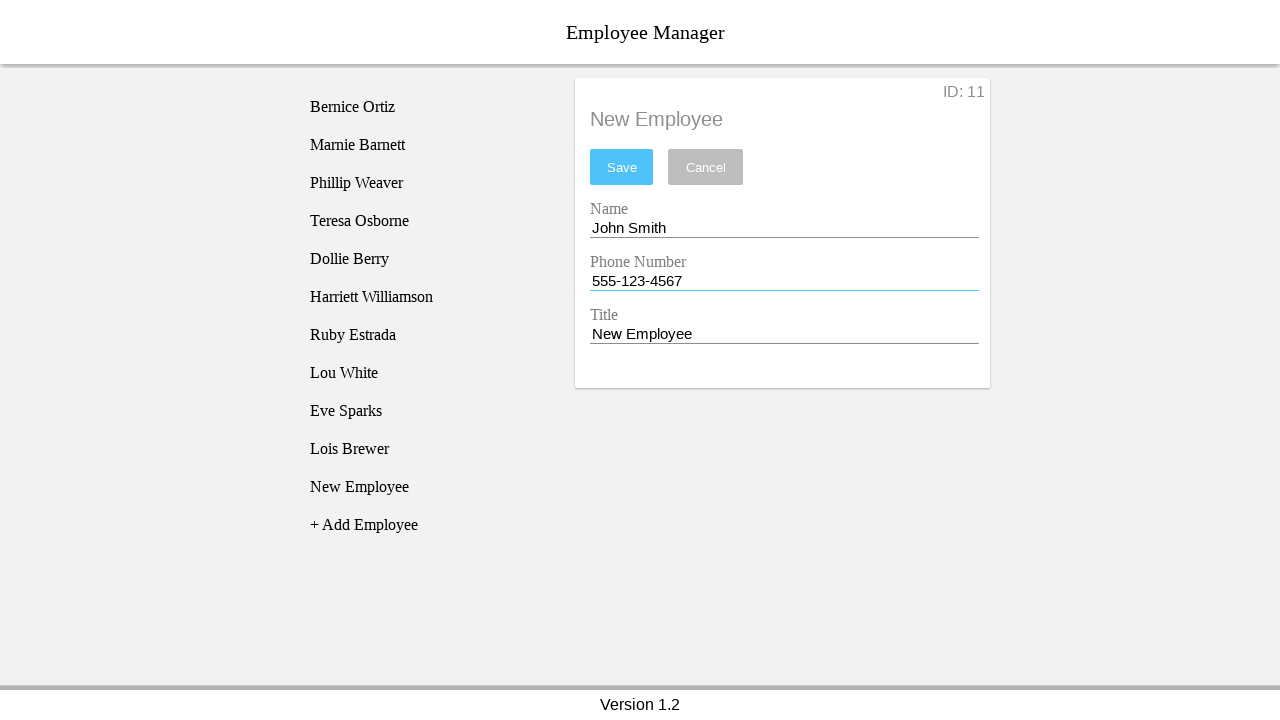

Clicked title input field at (784, 334) on [name='titleEntry']
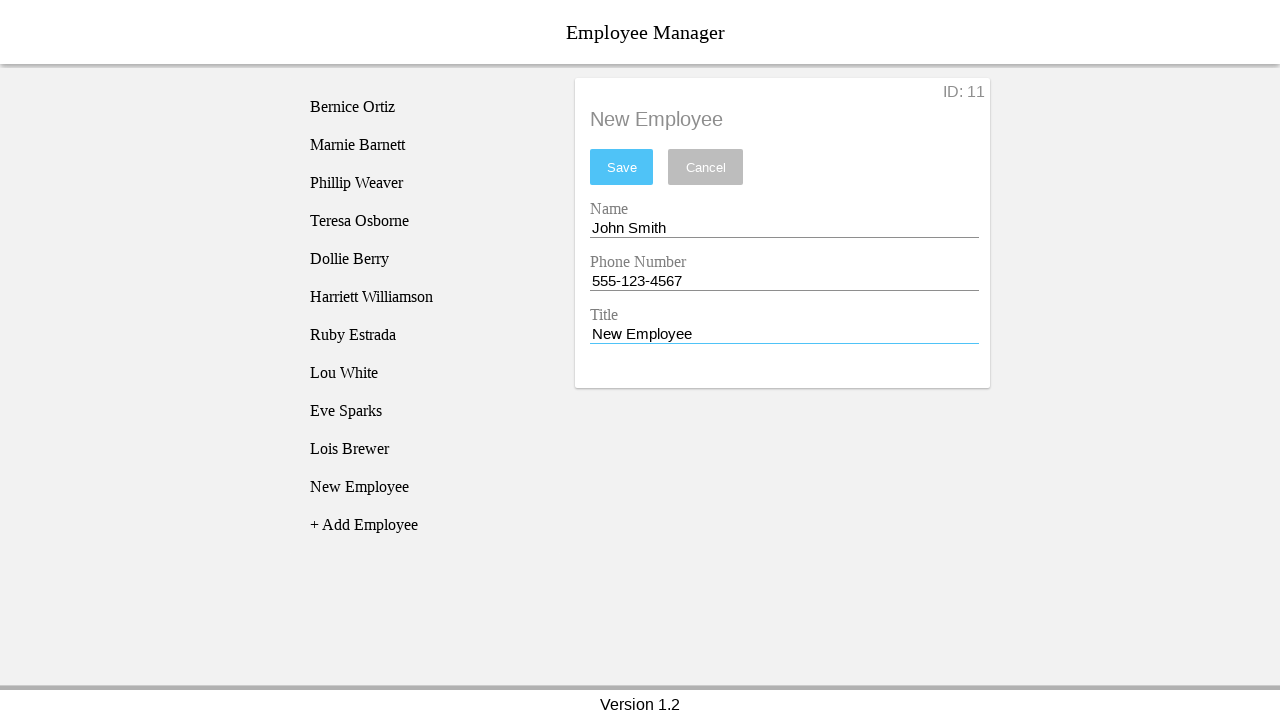

Cleared title input field on [name='titleEntry']
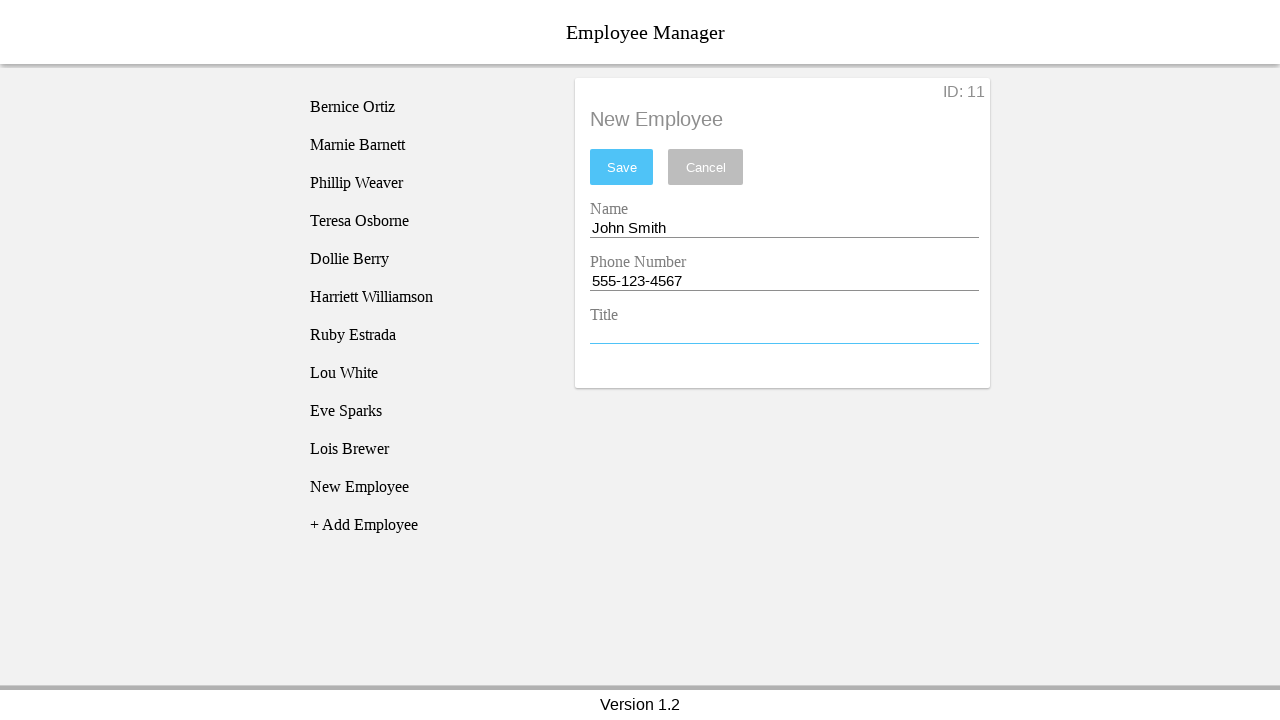

Filled title field with 'Software Engineer' on [name='titleEntry']
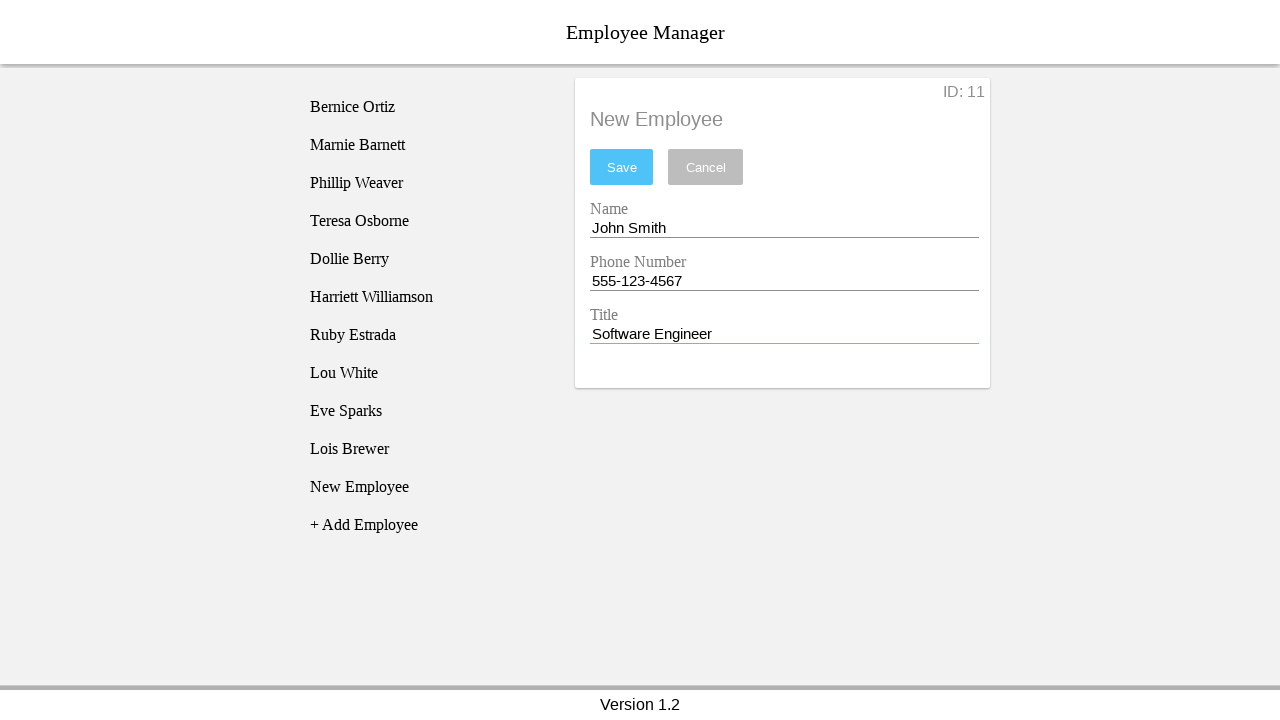

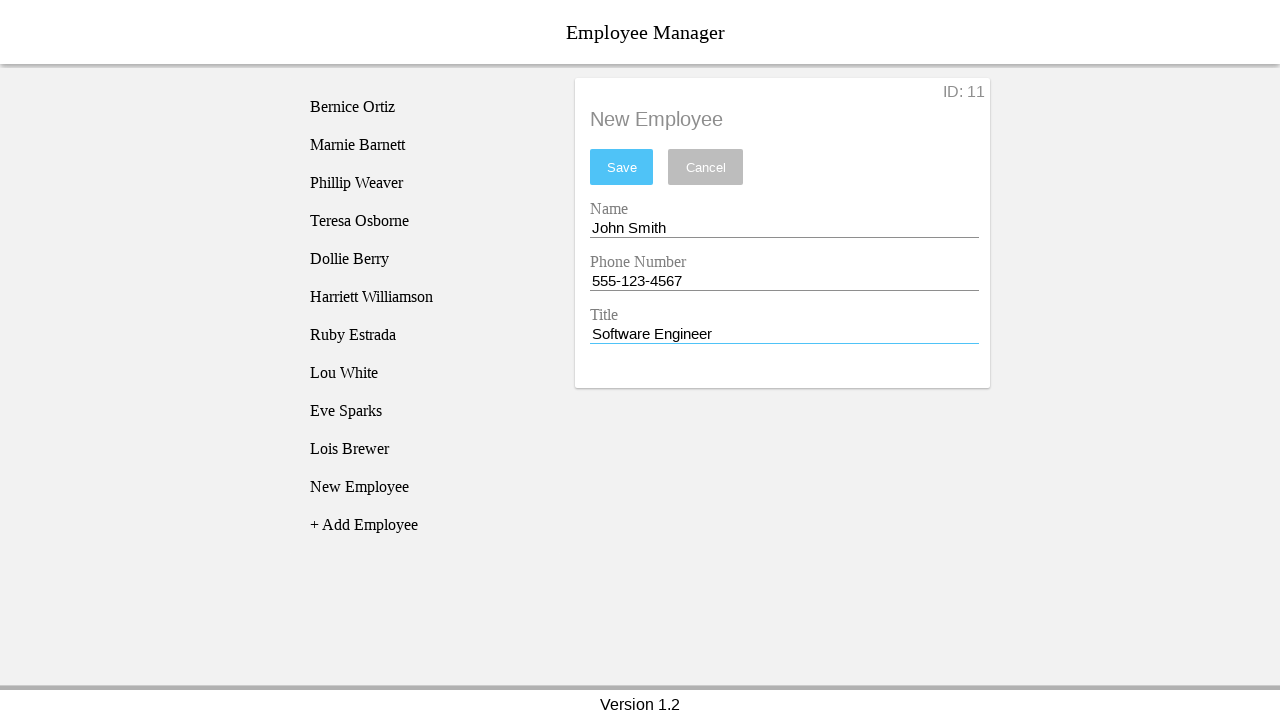